Tests registration form validation by entering mismatched email confirmation and verifying the error message

Starting URL: https://alada.vn/tai-khoan/dang-ky.html

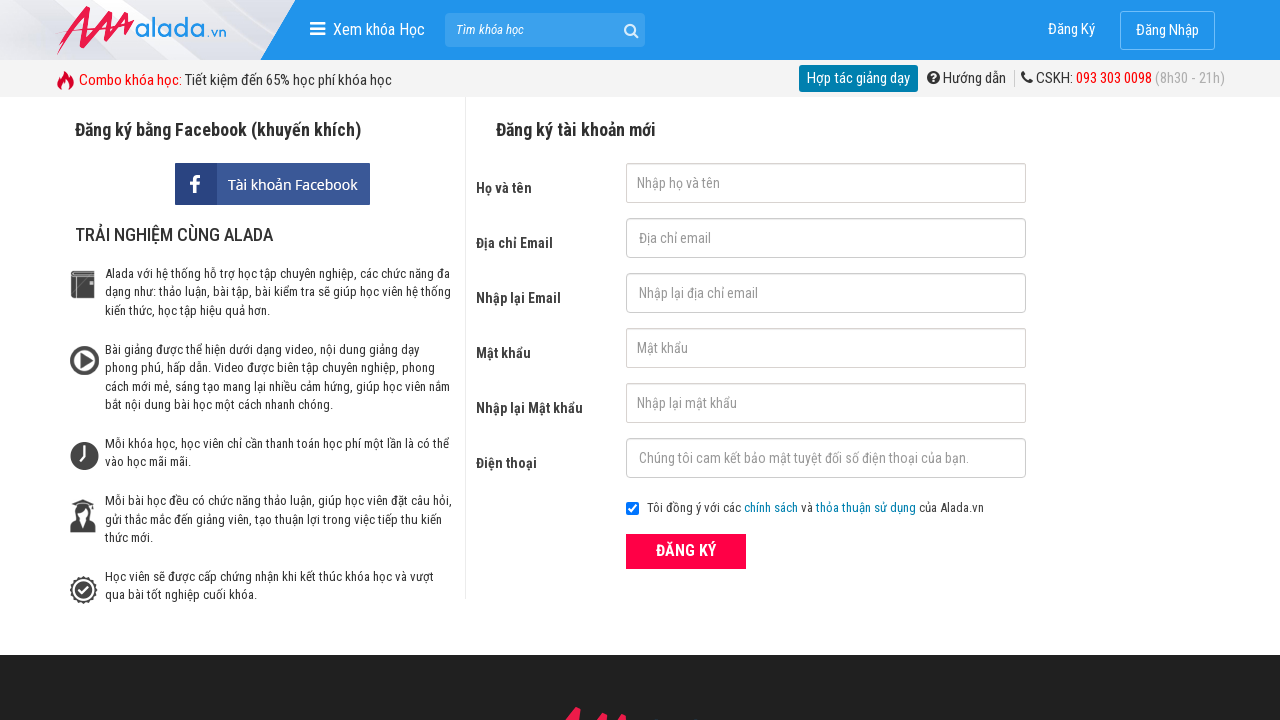

Filled full name field with 'Helge Doppler' on //input[@id='txtFirstname']
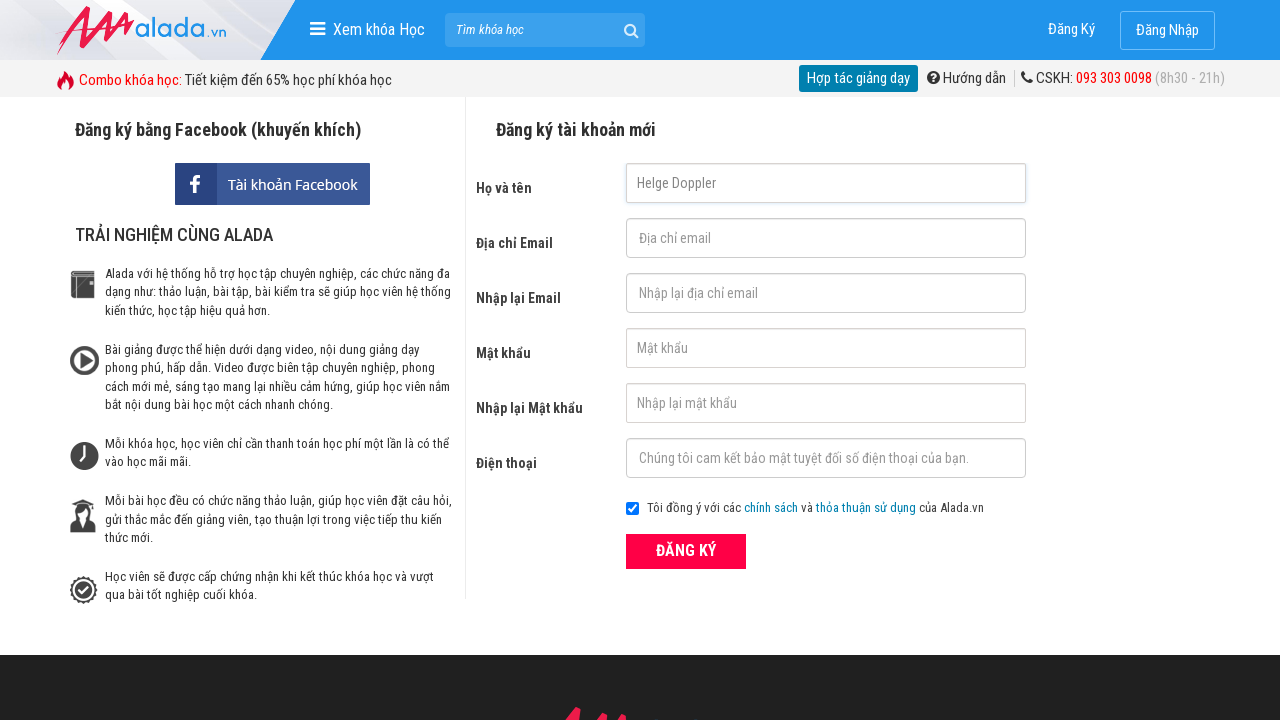

Filled email field with 'helgedoppler@yahoo.com' on //input[@id='txtEmail']
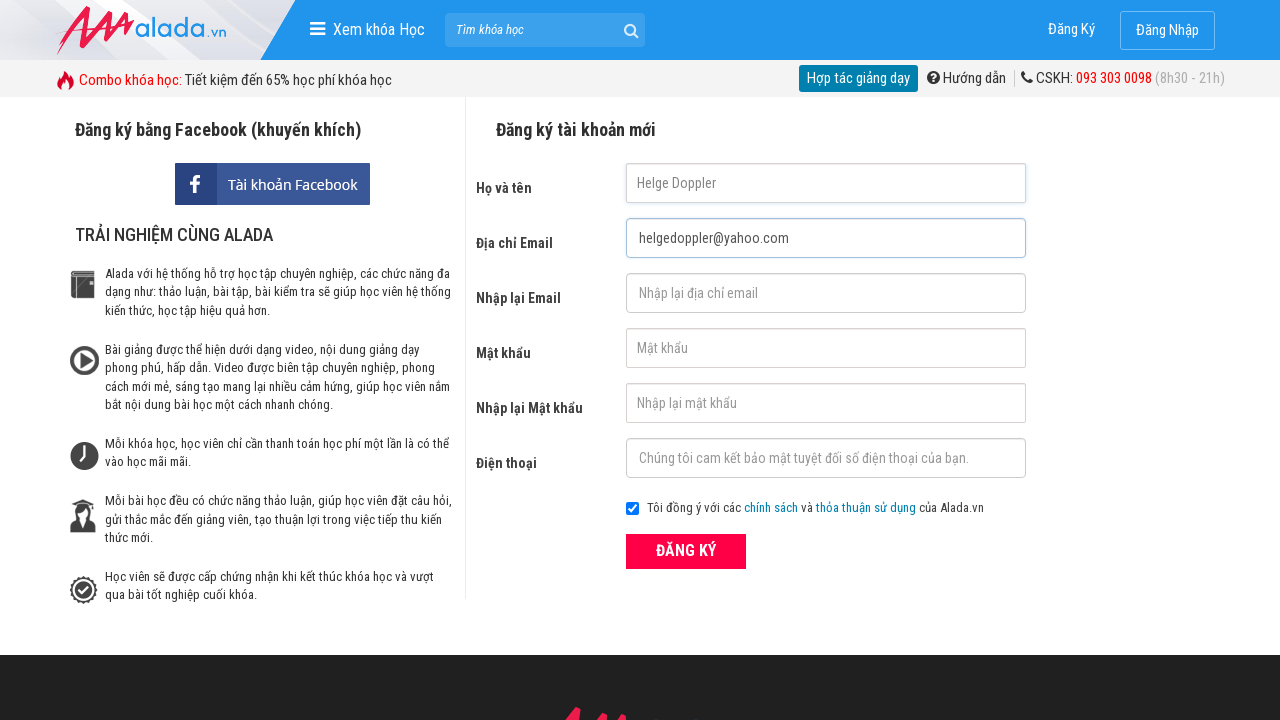

Filled confirm email field with mismatched email 'helgedoppler@gmail.com' on //input[@id='txtCEmail']
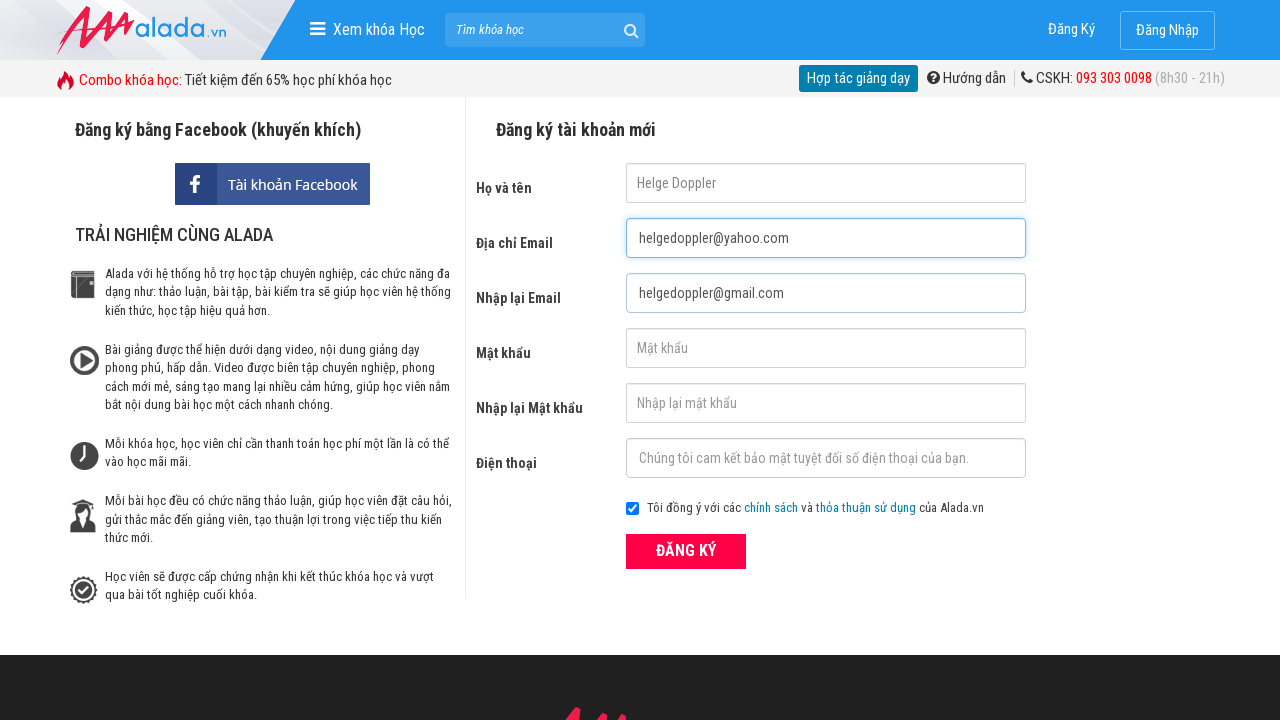

Filled password field with 'NozzaGrande@128096' on //input[@id='txtPassword']
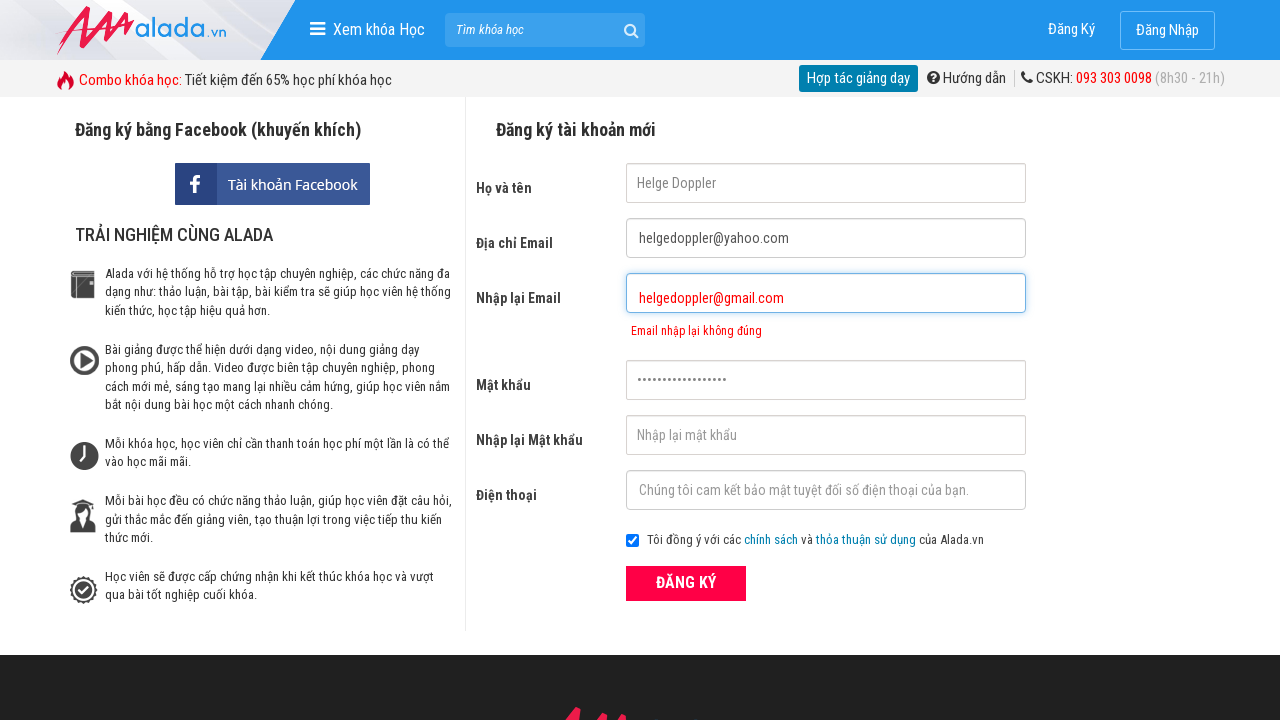

Filled confirm password field with 'NozzaGrande@128096' on //input[@id='txtCPassword']
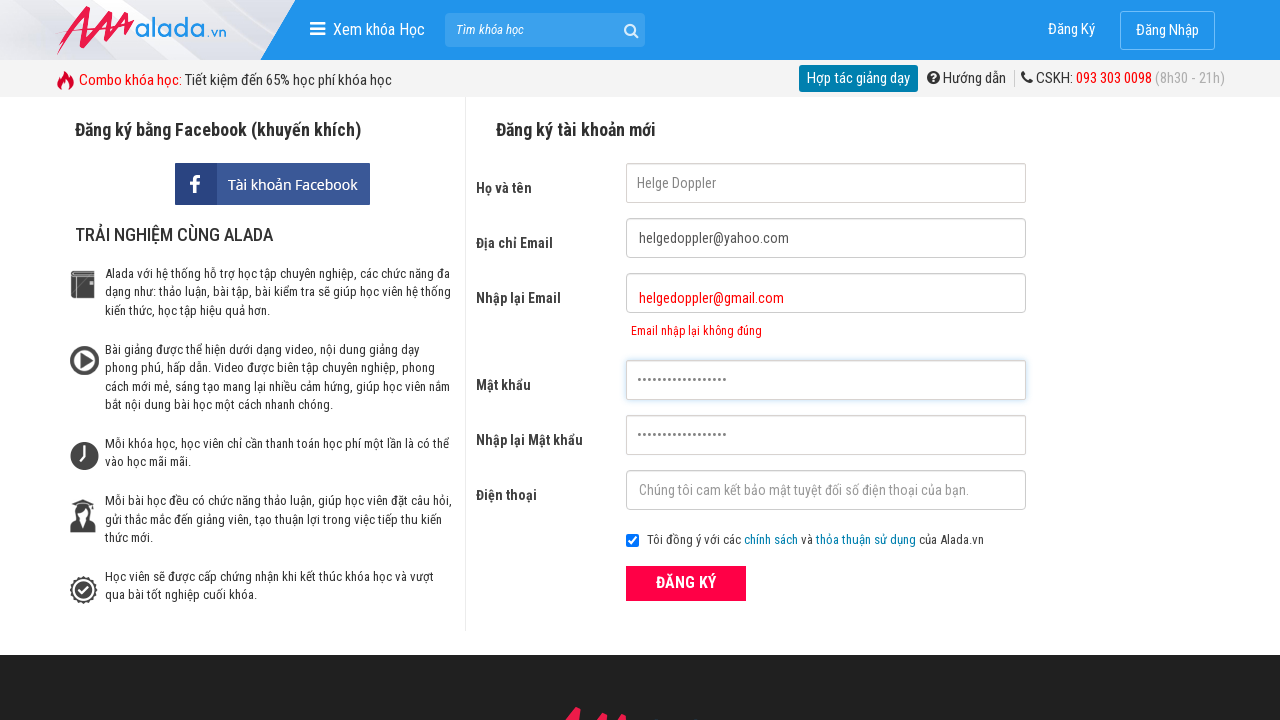

Filled phone number field with '0333774461' on //input[@id='txtPhone']
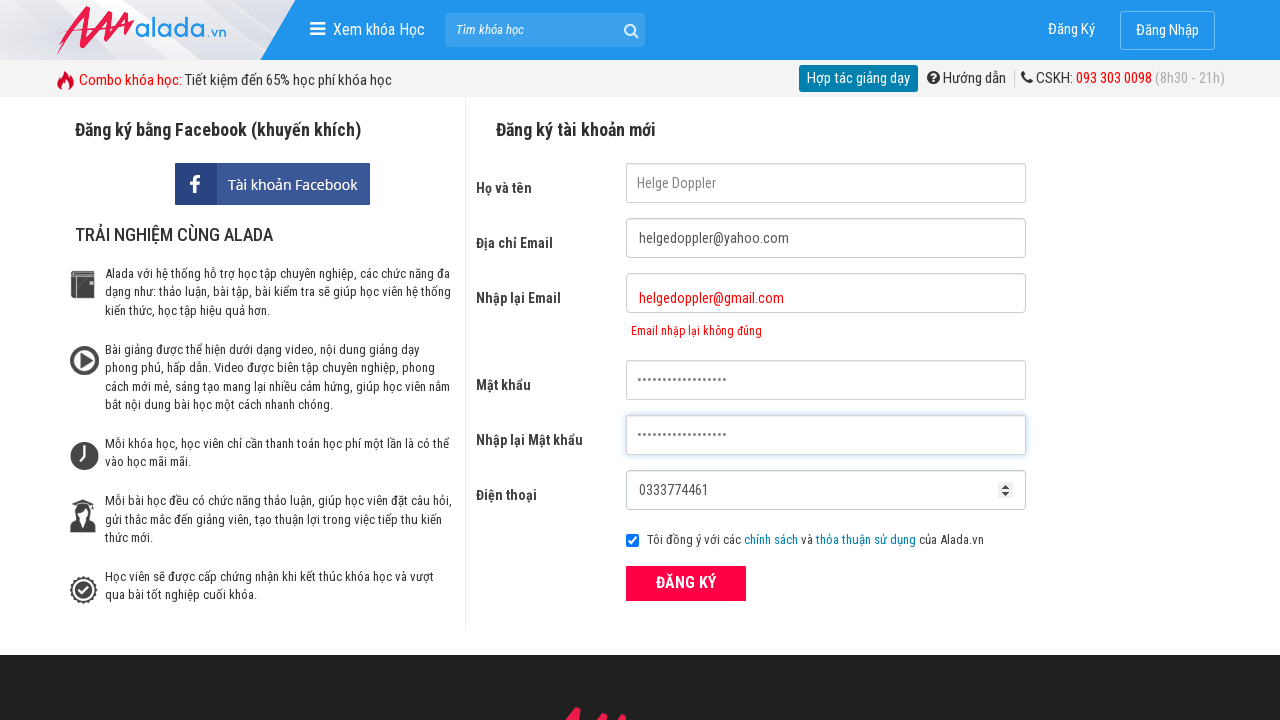

Clicked submit button to submit registration form at (686, 583) on xpath=//button[@type='submit']
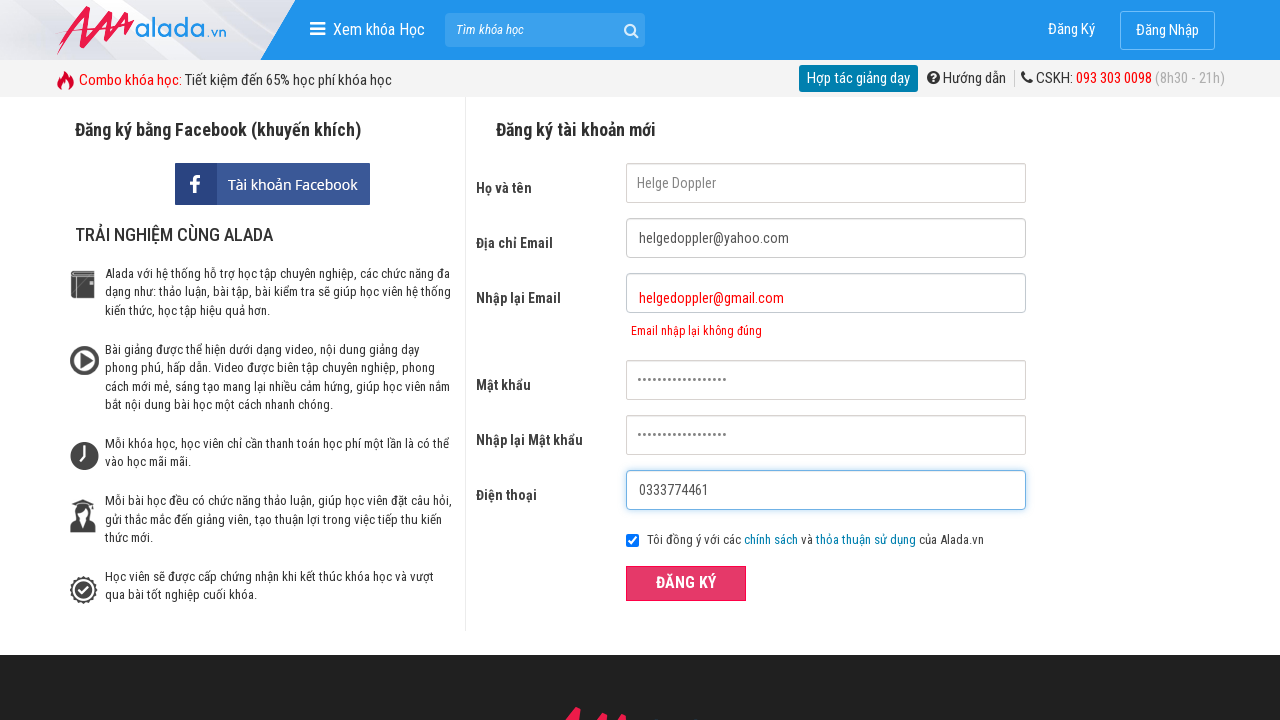

Waited for error message to appear for mismatched email confirmation
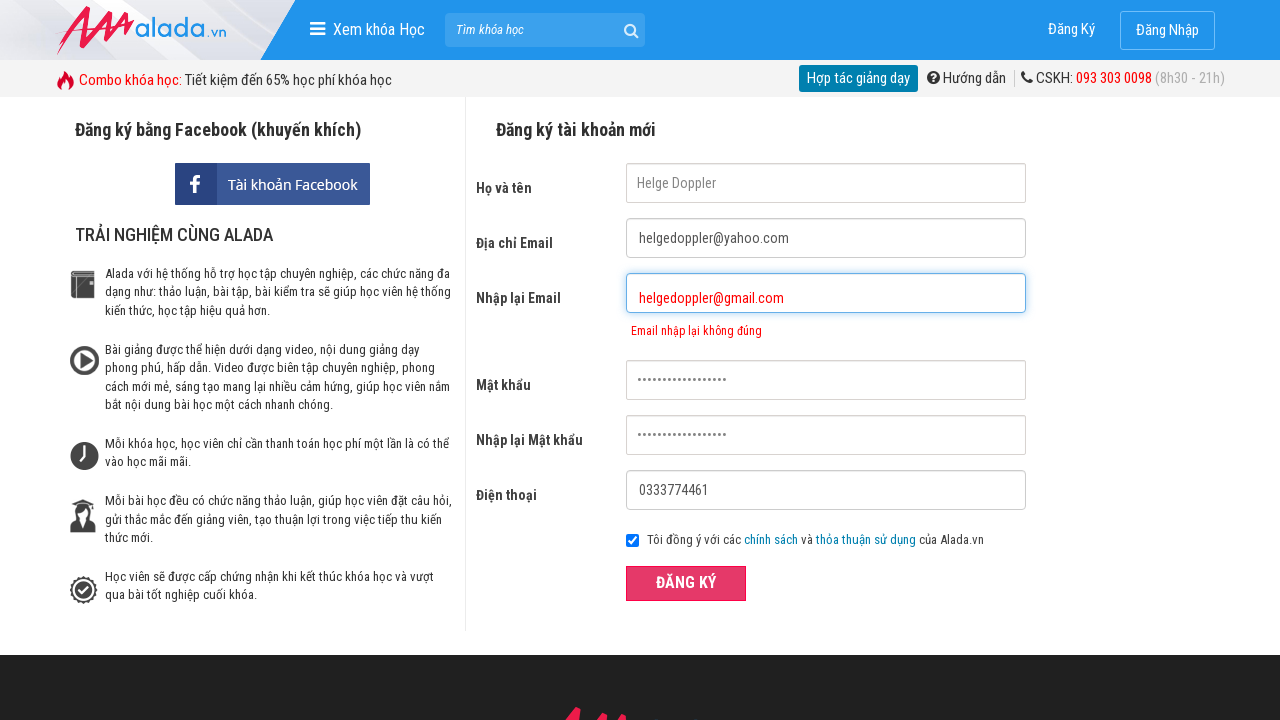

Retrieved error message text: 'Email nhập lại không đúng'
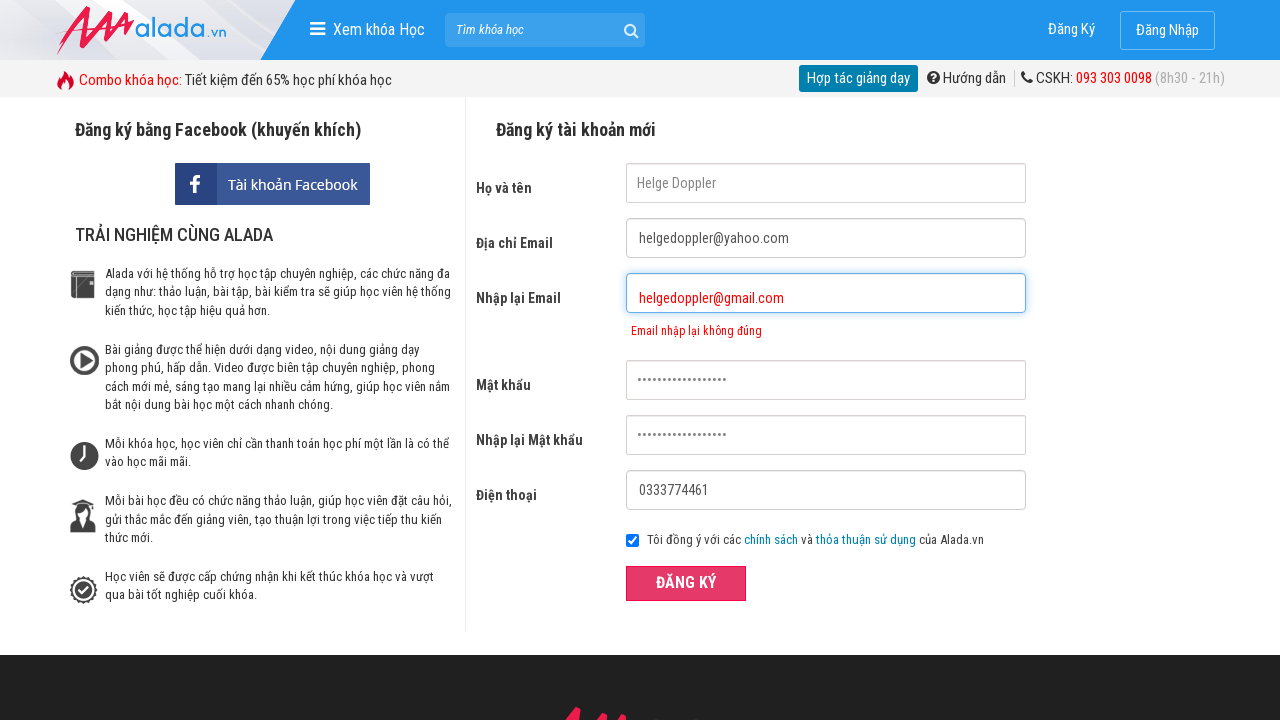

Verified error message text matches expected message 'Email nhập lại không đúng'
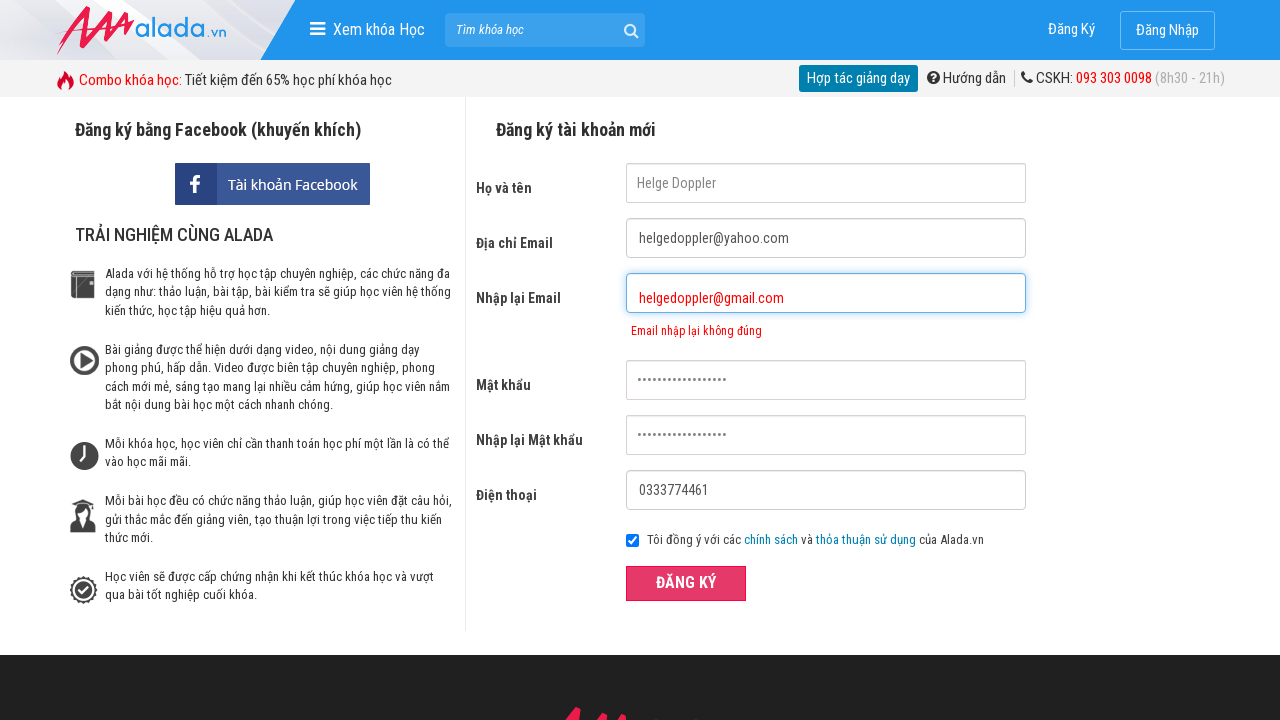

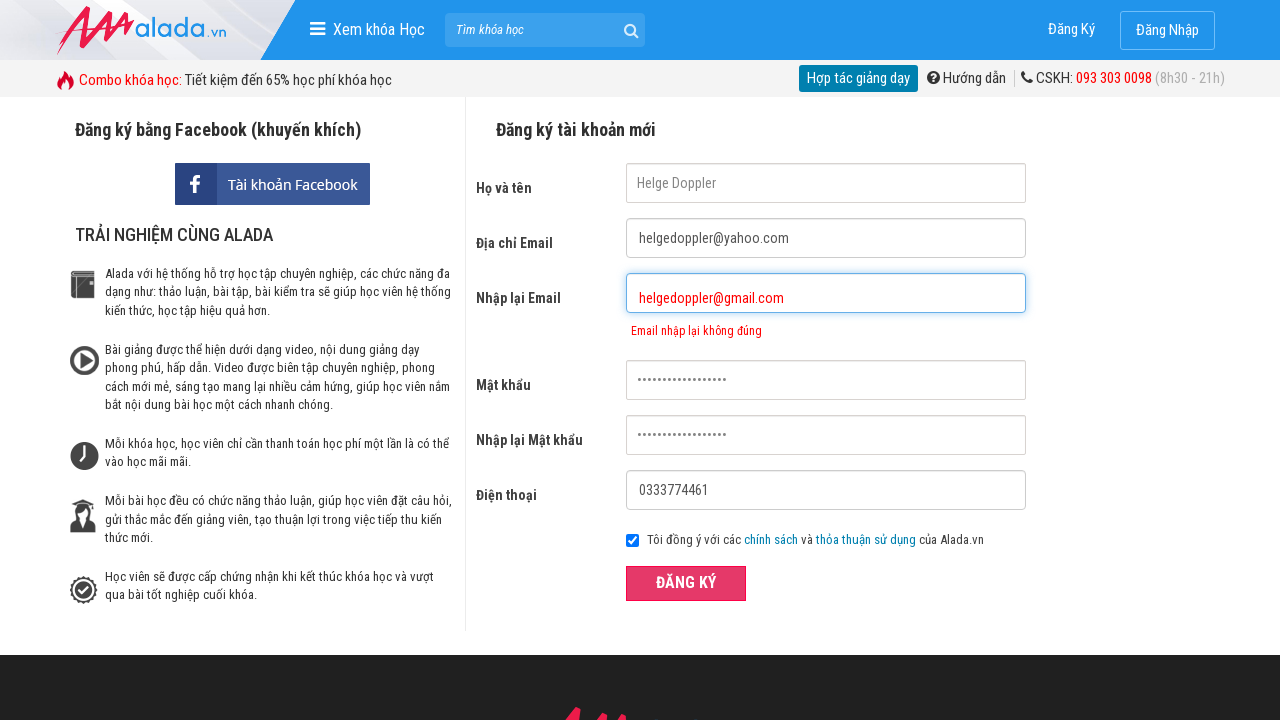